Tests checkbox functionality by navigating to the checkboxes page and clicking the first checkbox to toggle its state.

Starting URL: https://the-internet.herokuapp.com/

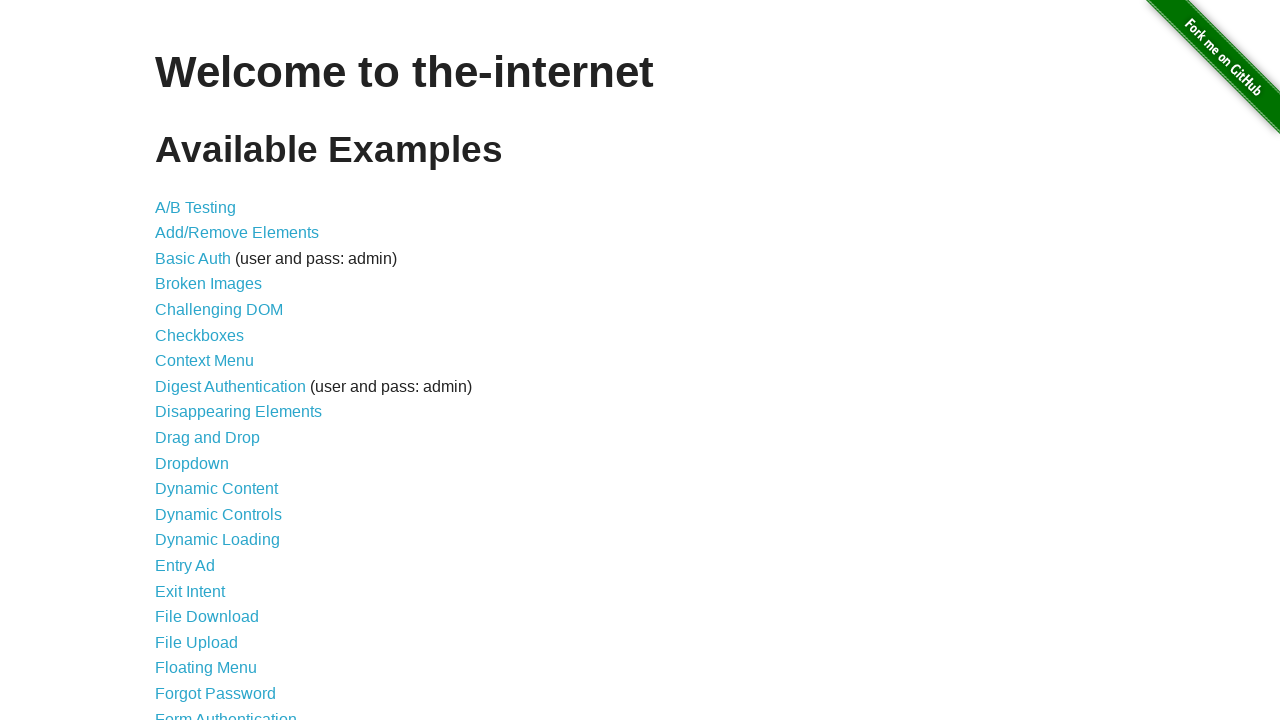

Scrolled checkboxes link into view
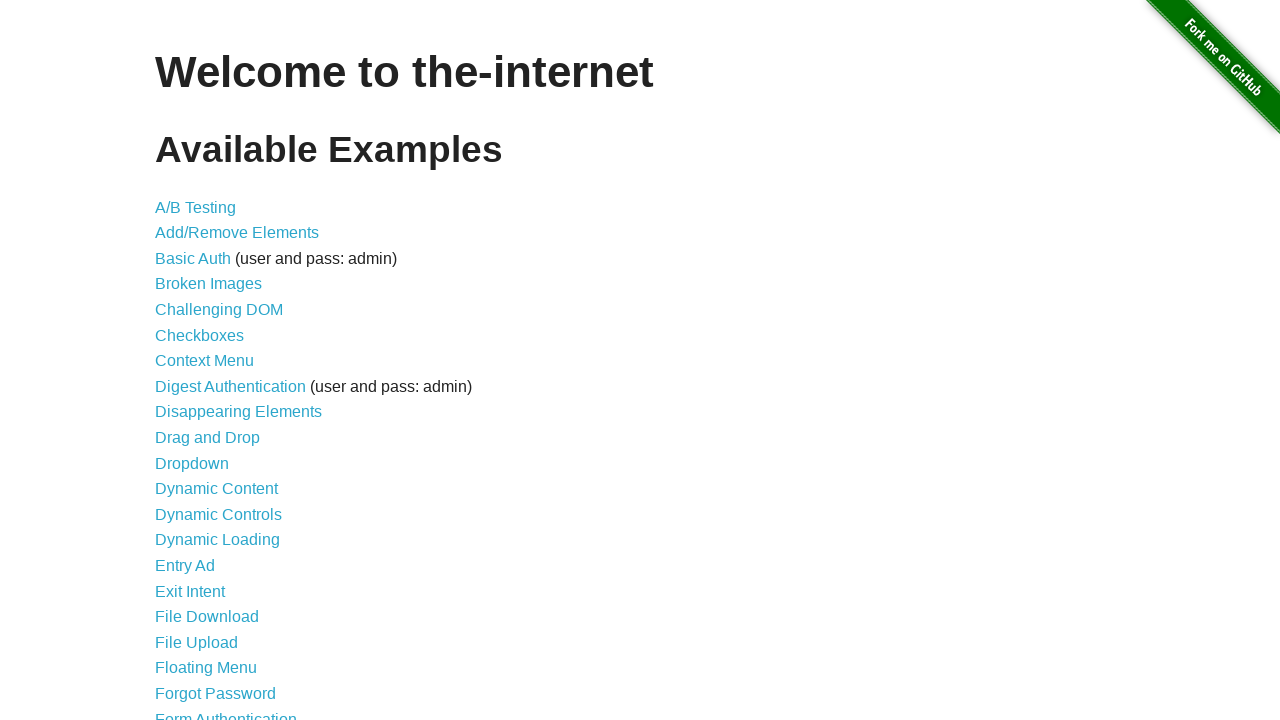

Clicked checkboxes link to navigate to checkboxes page at (200, 335) on xpath=//a[contains(@href,'/checkboxes')]
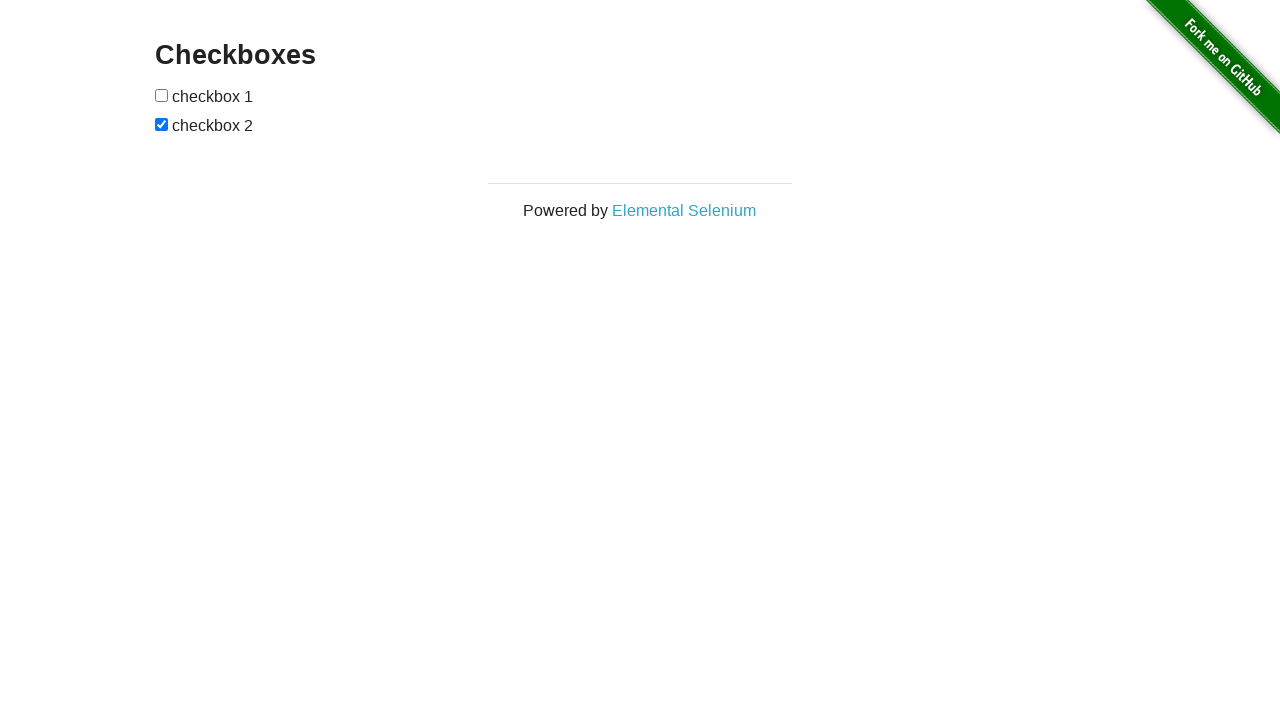

Clicked first checkbox to toggle its state at (162, 95) on xpath=//*[@id='checkboxes']/input[1]
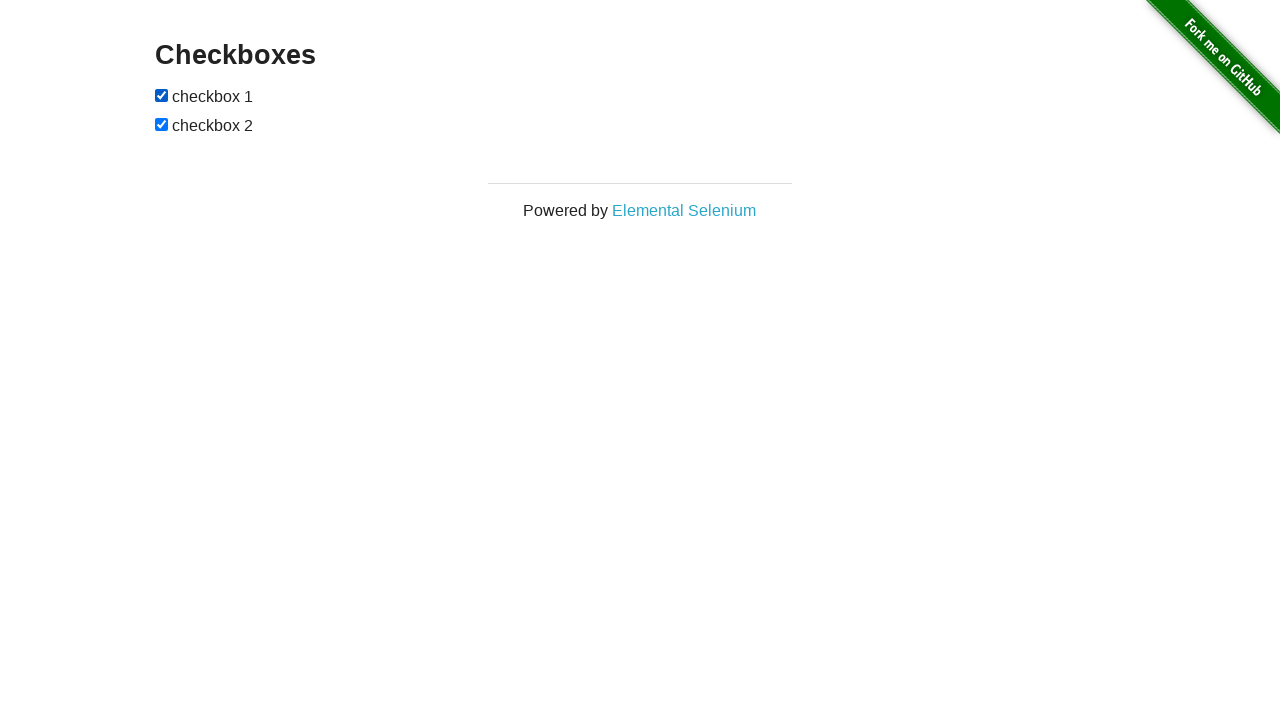

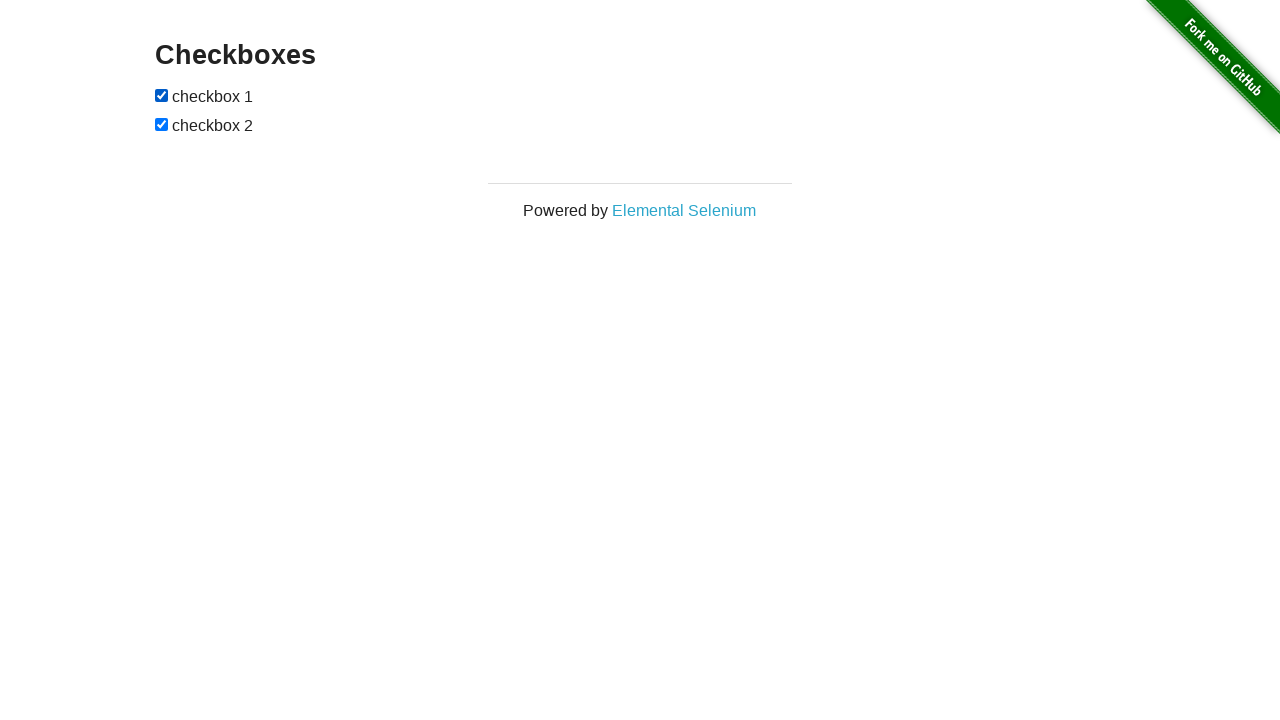